Tests the dynamic controls page by clicking the Remove button, waiting for the loading bar to disappear, and verifying the checkbox is removed and message is displayed

Starting URL: https://practice.cydeo.com/dynamic_controls

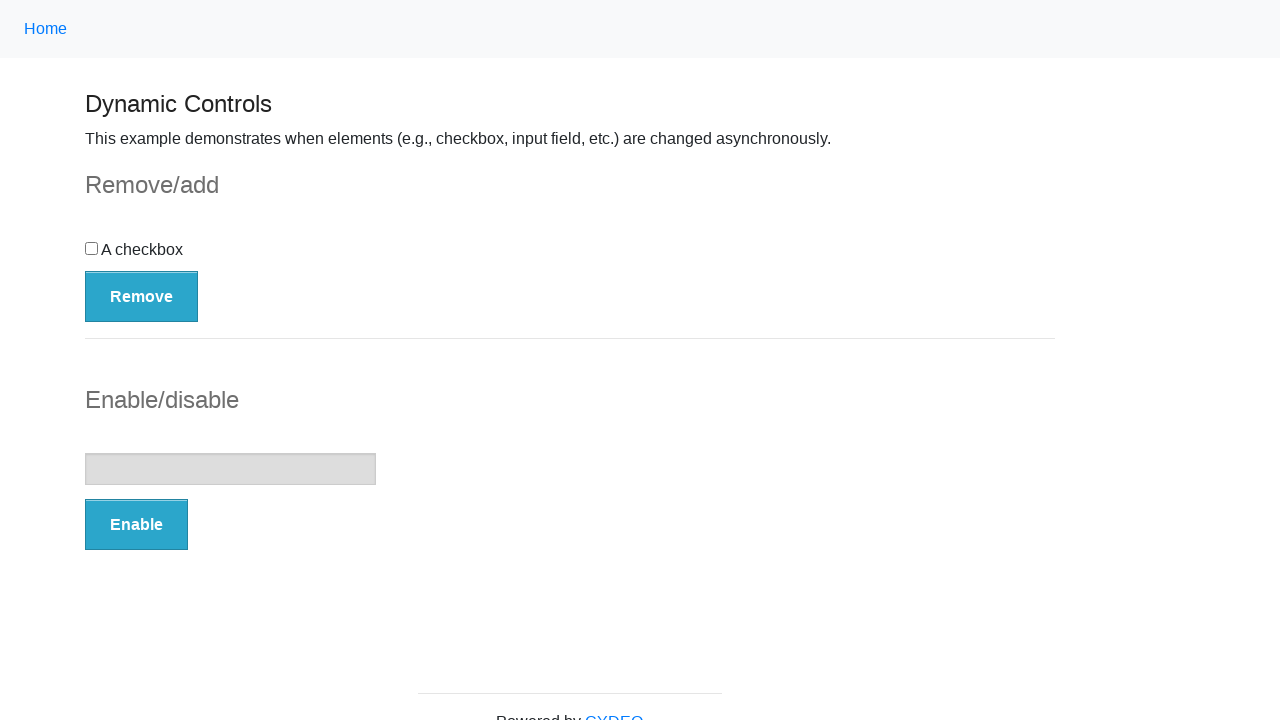

Navigated to dynamic controls page
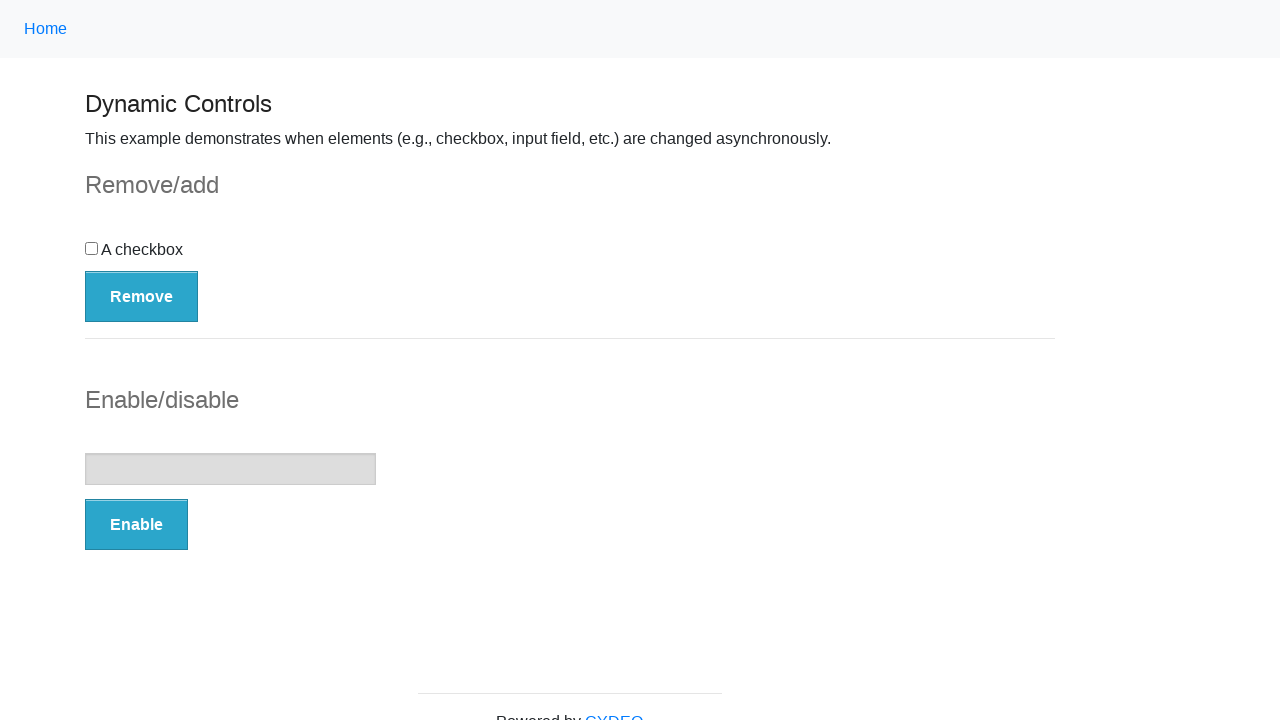

Clicked the Remove button at (142, 296) on button:has-text('Remove')
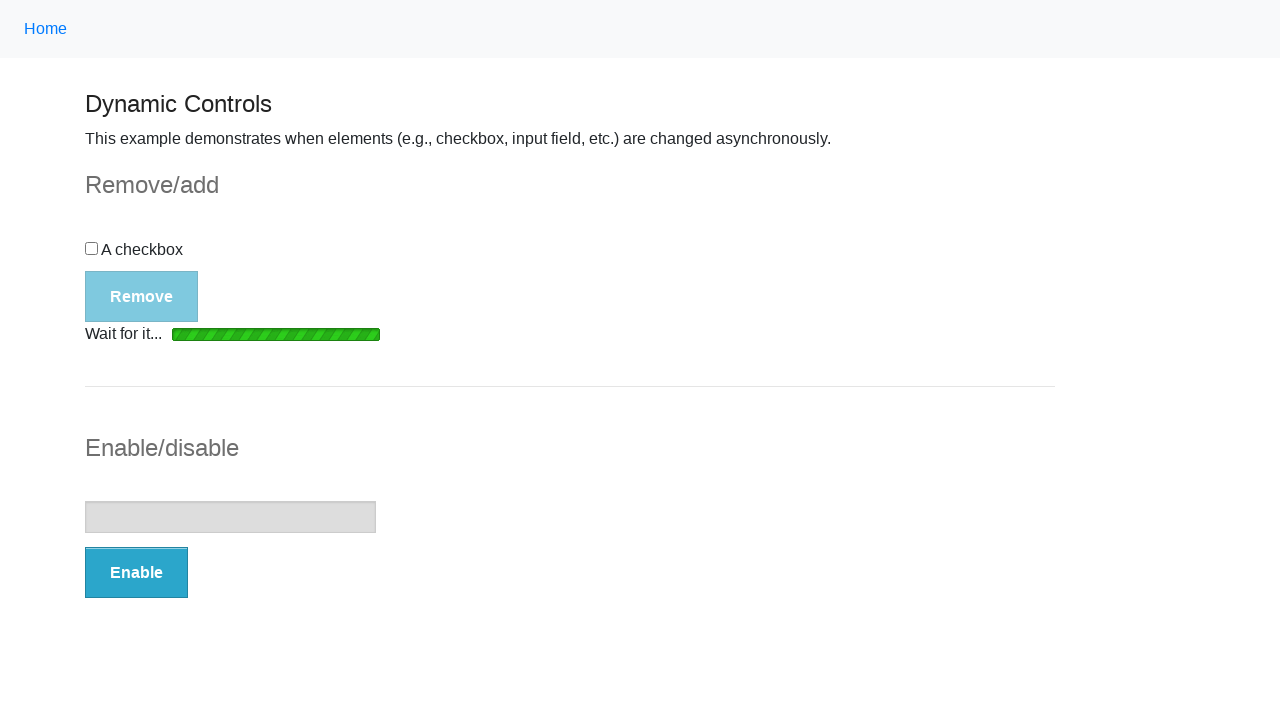

Loading bar disappeared
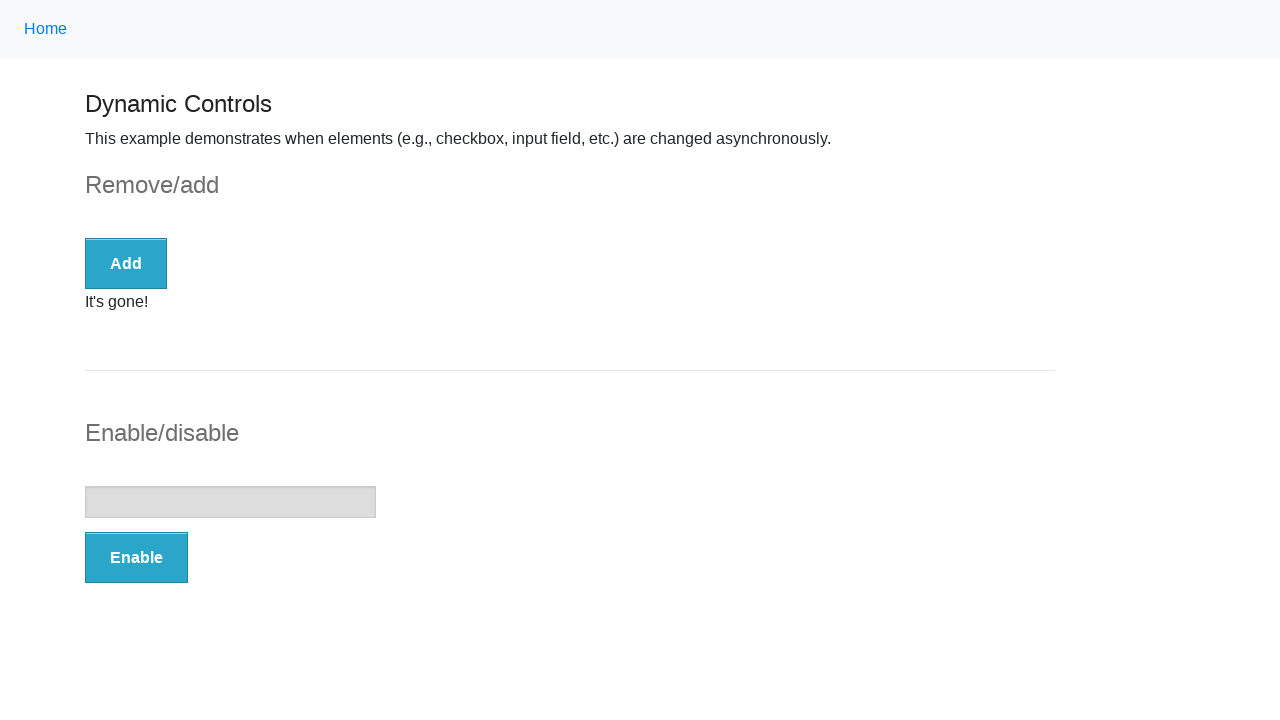

Checked if checkbox is visible
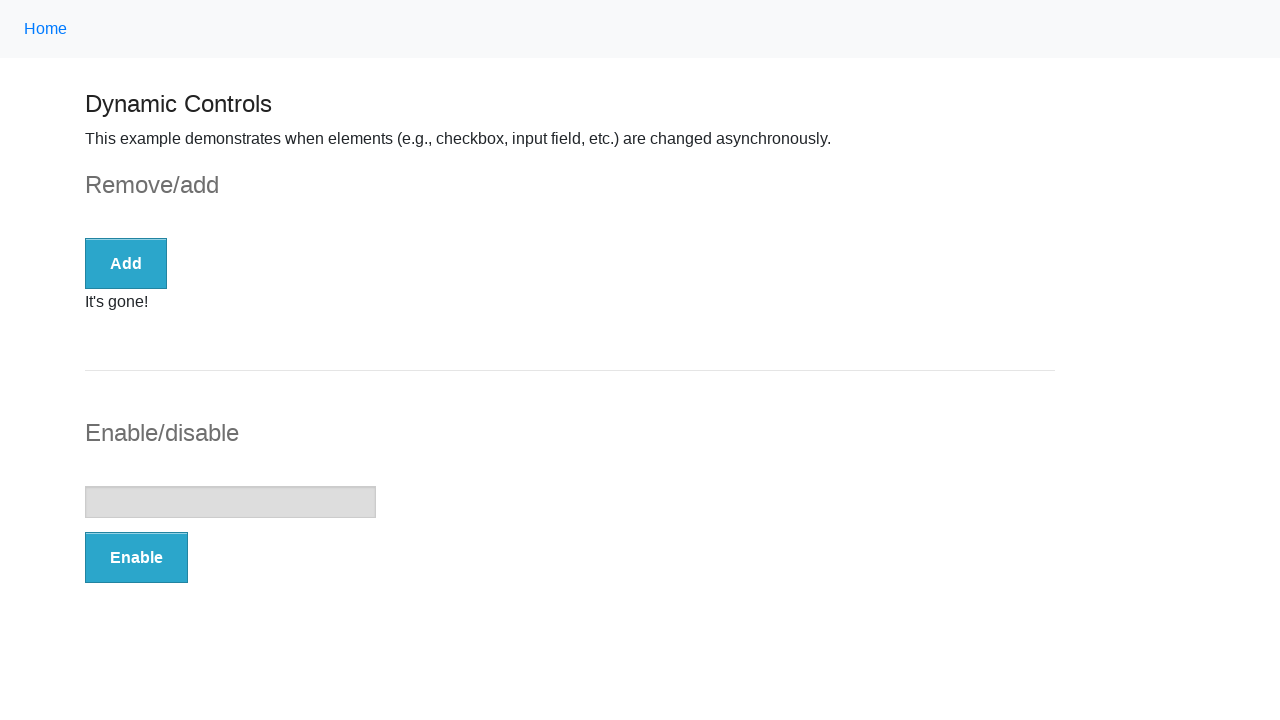

Verified checkbox is not visible
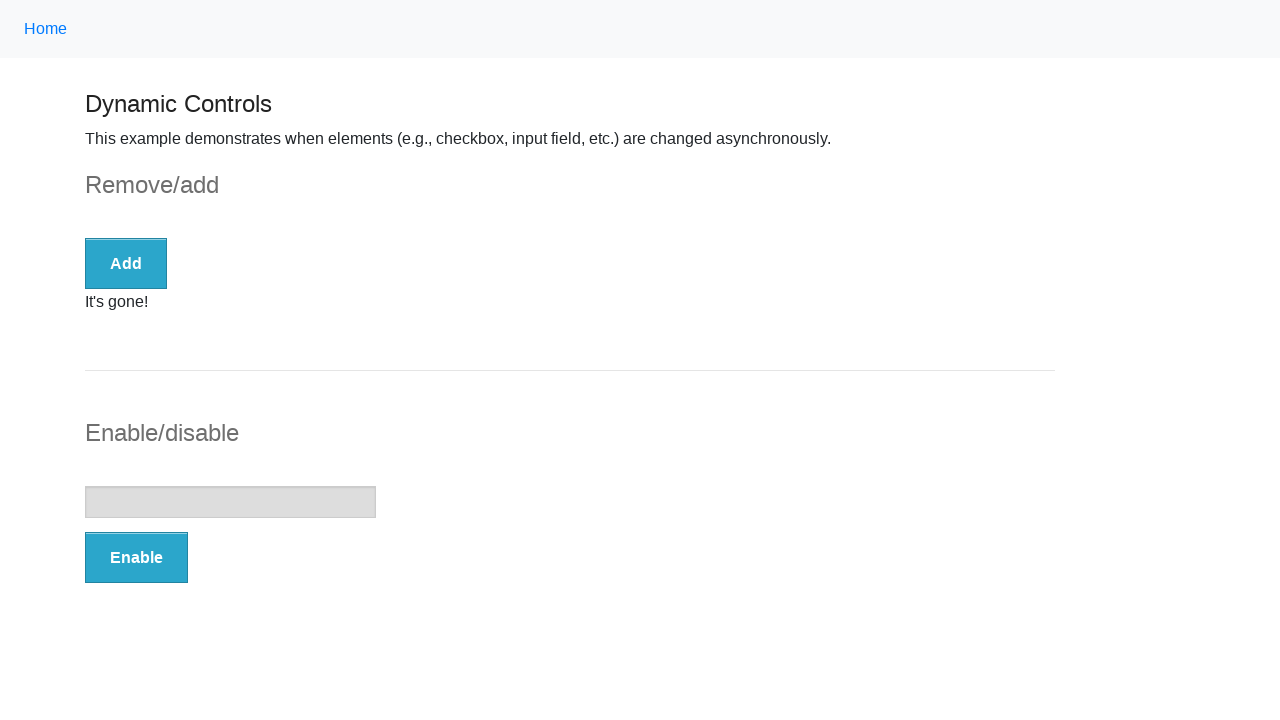

Located the message element
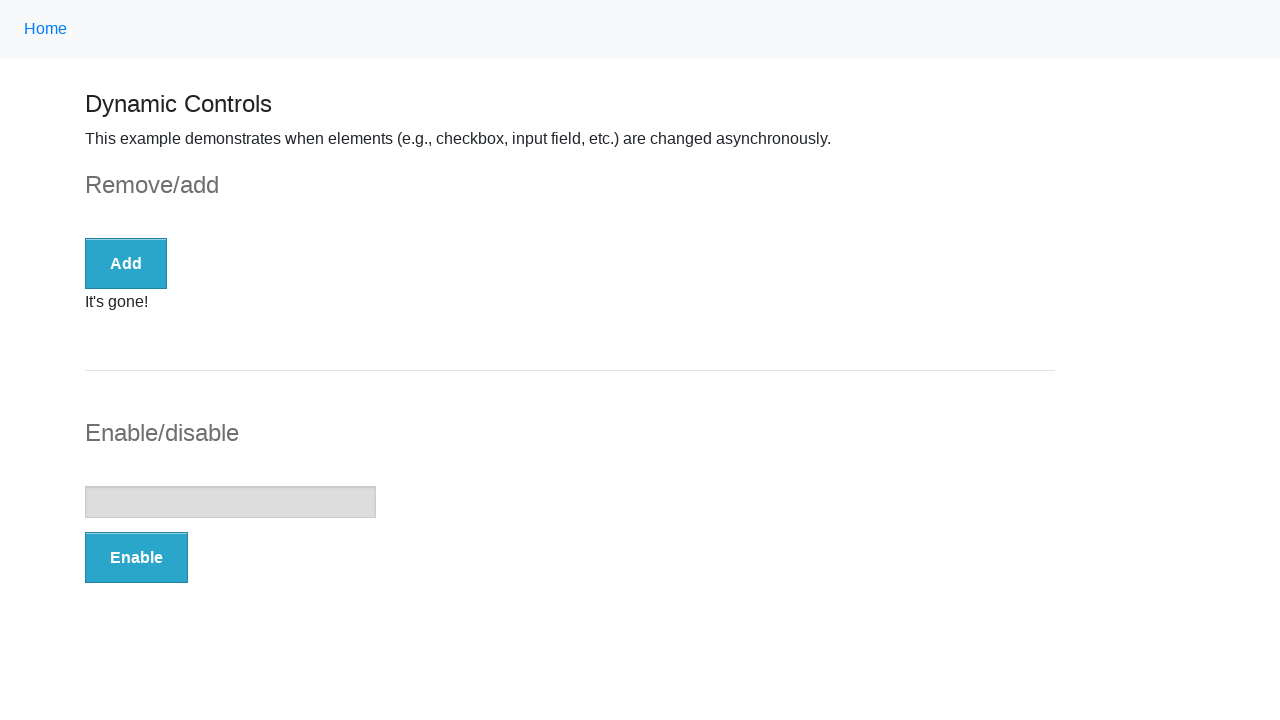

Verified message is visible
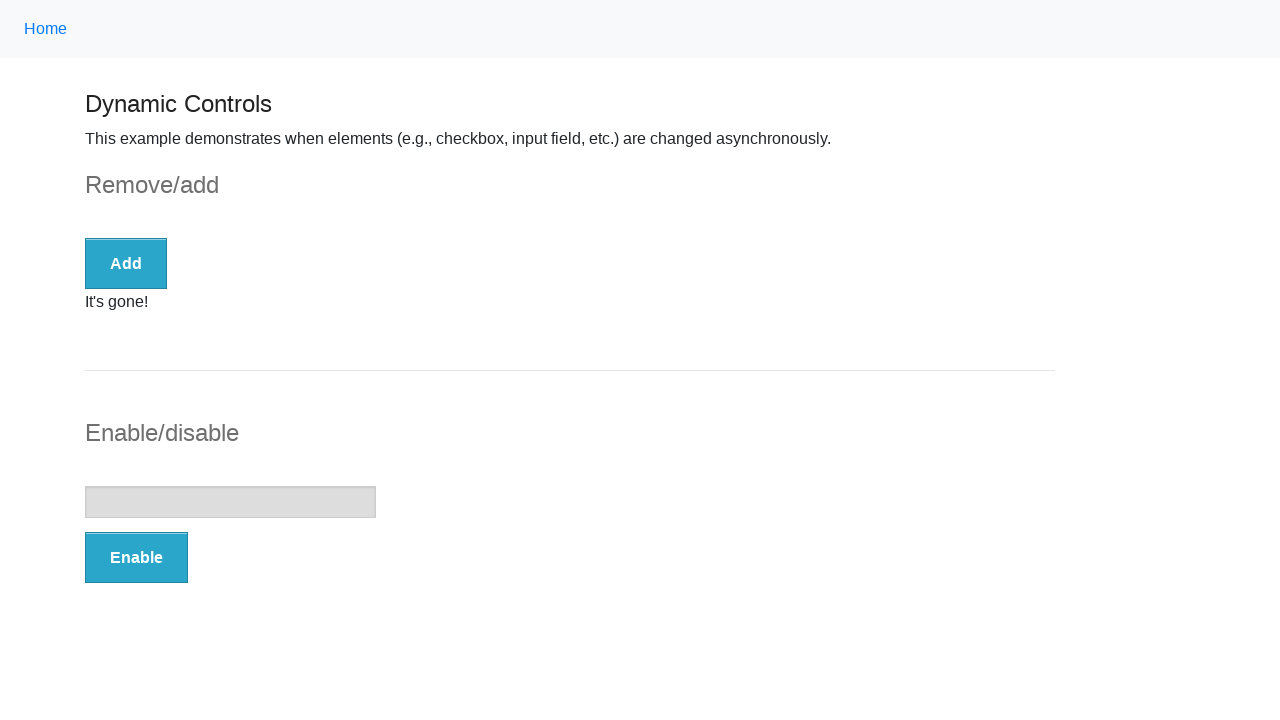

Verified message contains 'It's gone!'
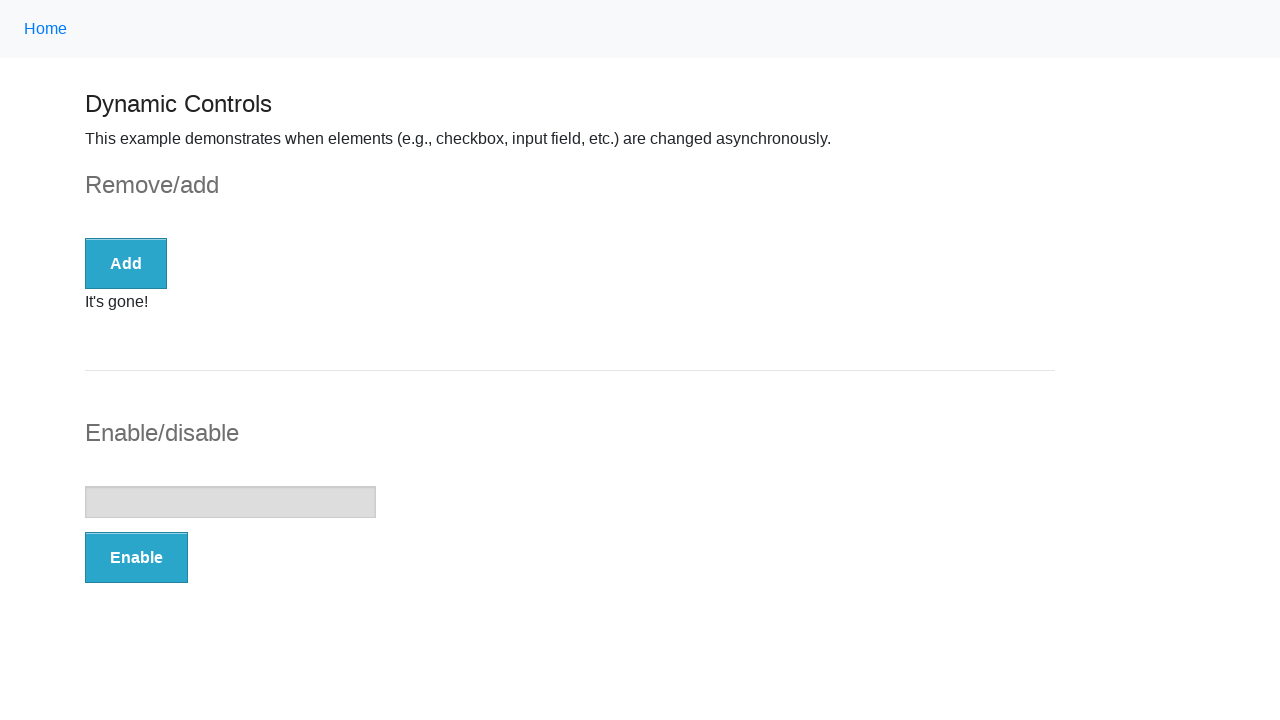

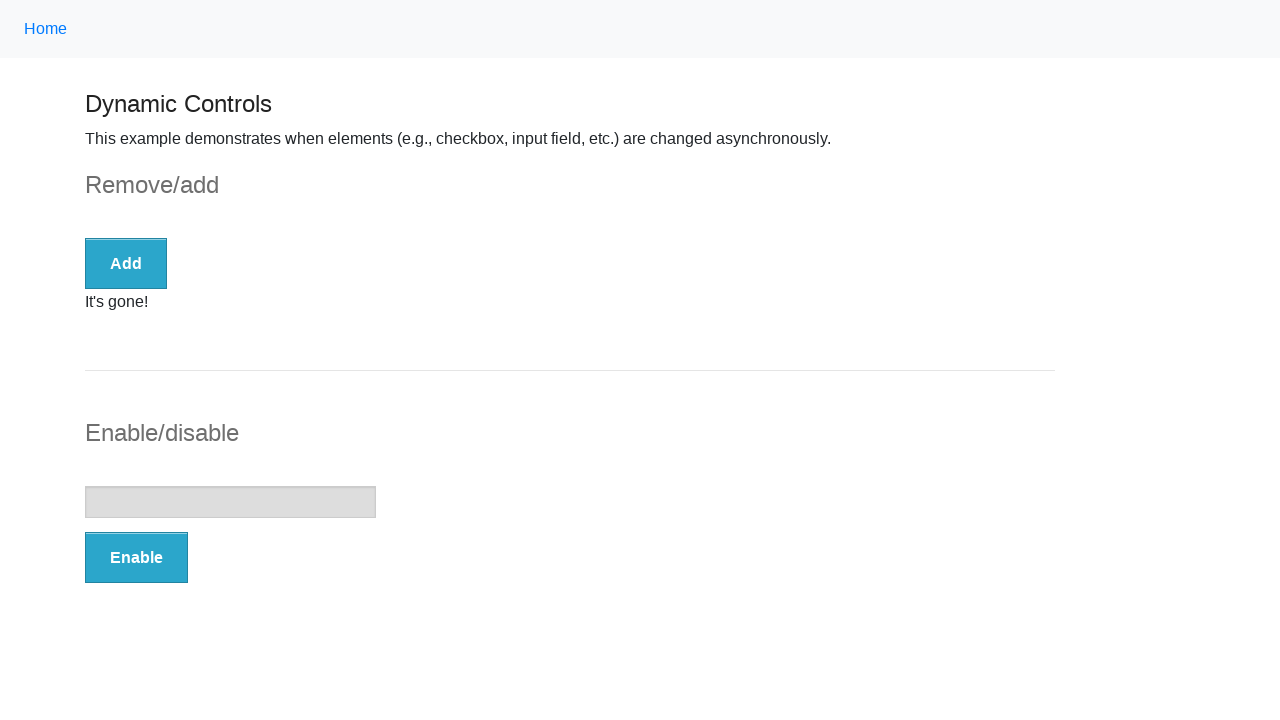